Tests the search functionality on Bluestone jewelry website by searching for "rings", scrolling down the page, and verifying the main logo is displayed.

Starting URL: https://www.bluestone.com/

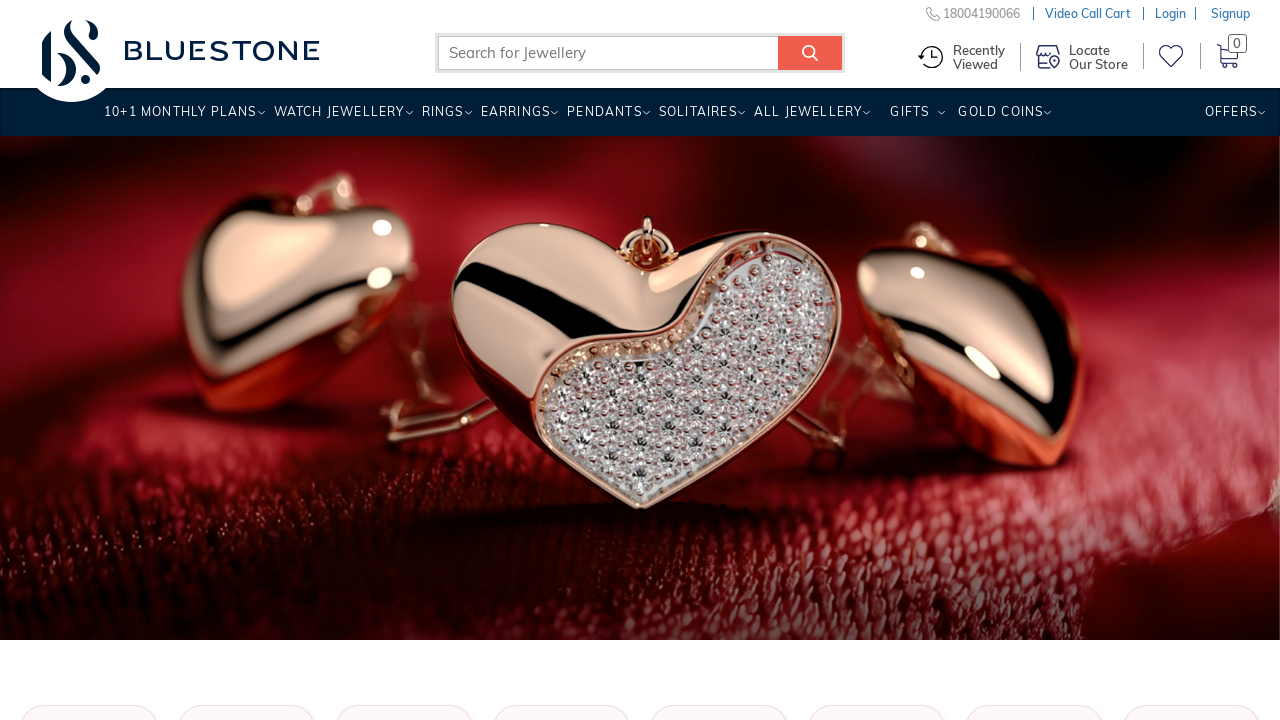

Filled search box with 'rings' on #search_query_top_elastic_search
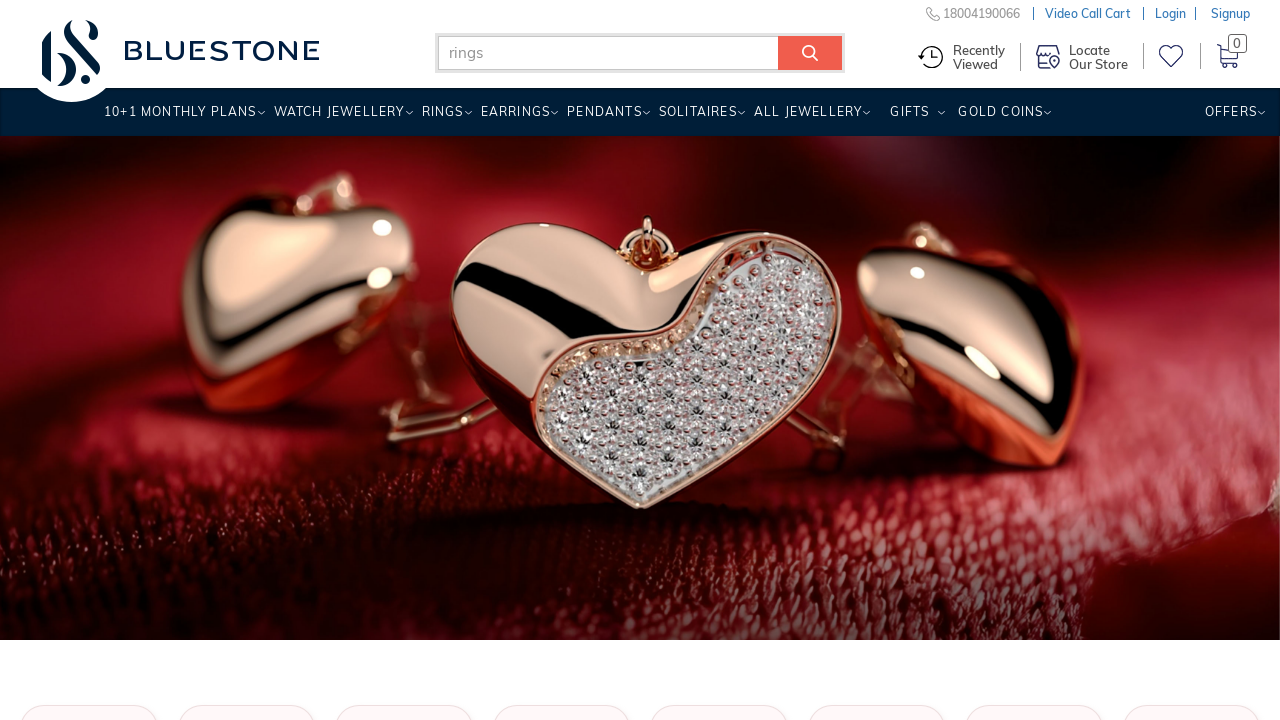

Pressed Enter to search for rings on #search_query_top_elastic_search
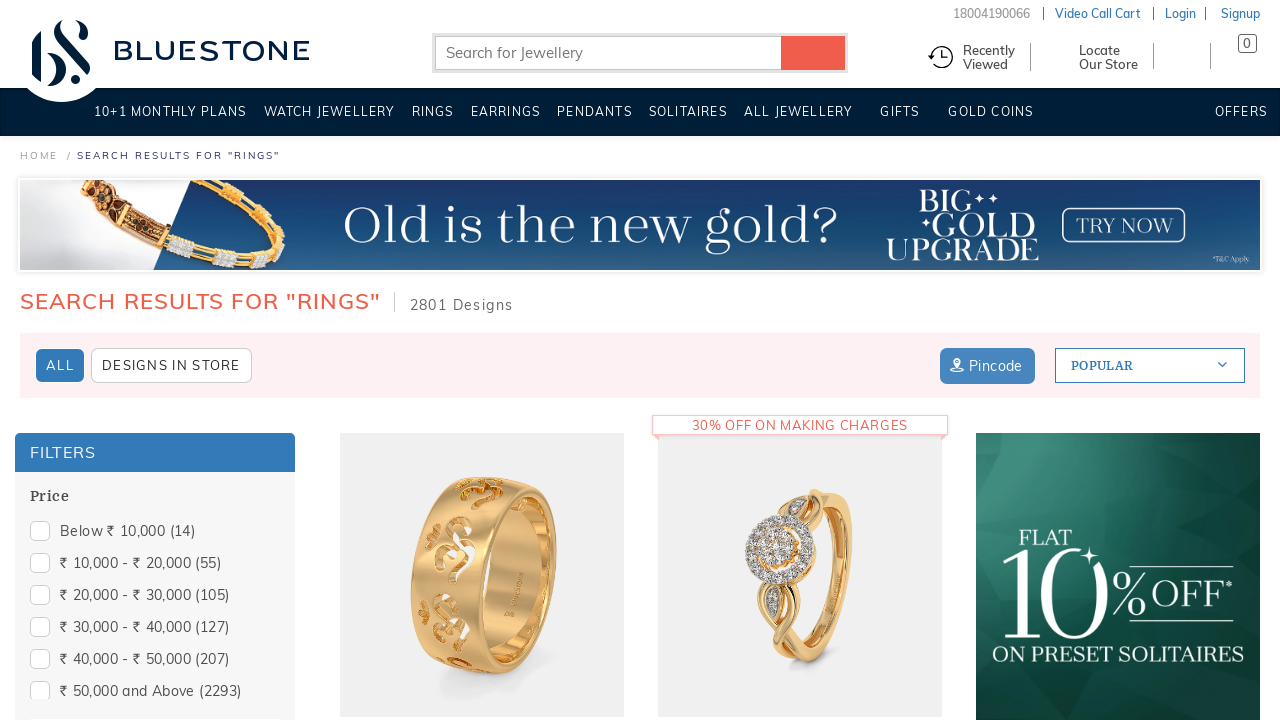

Waited for search results page to load completely
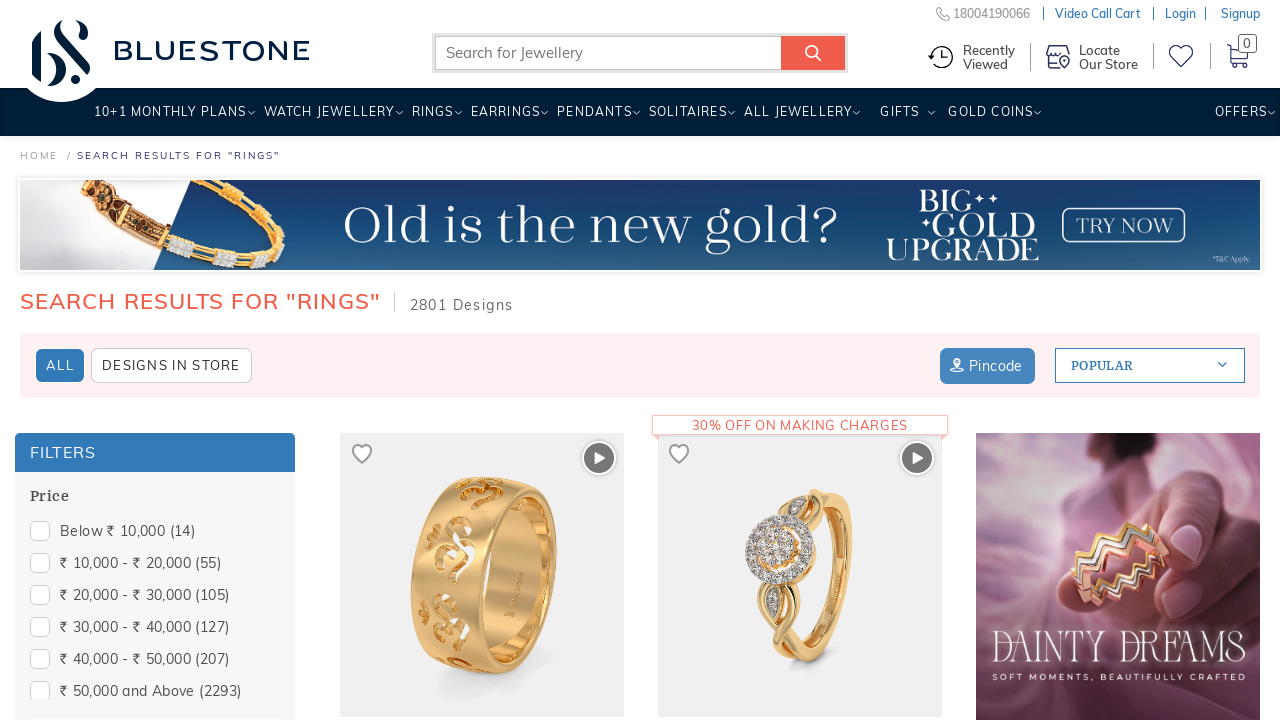

Scrolled down 2000 pixels on the search results page
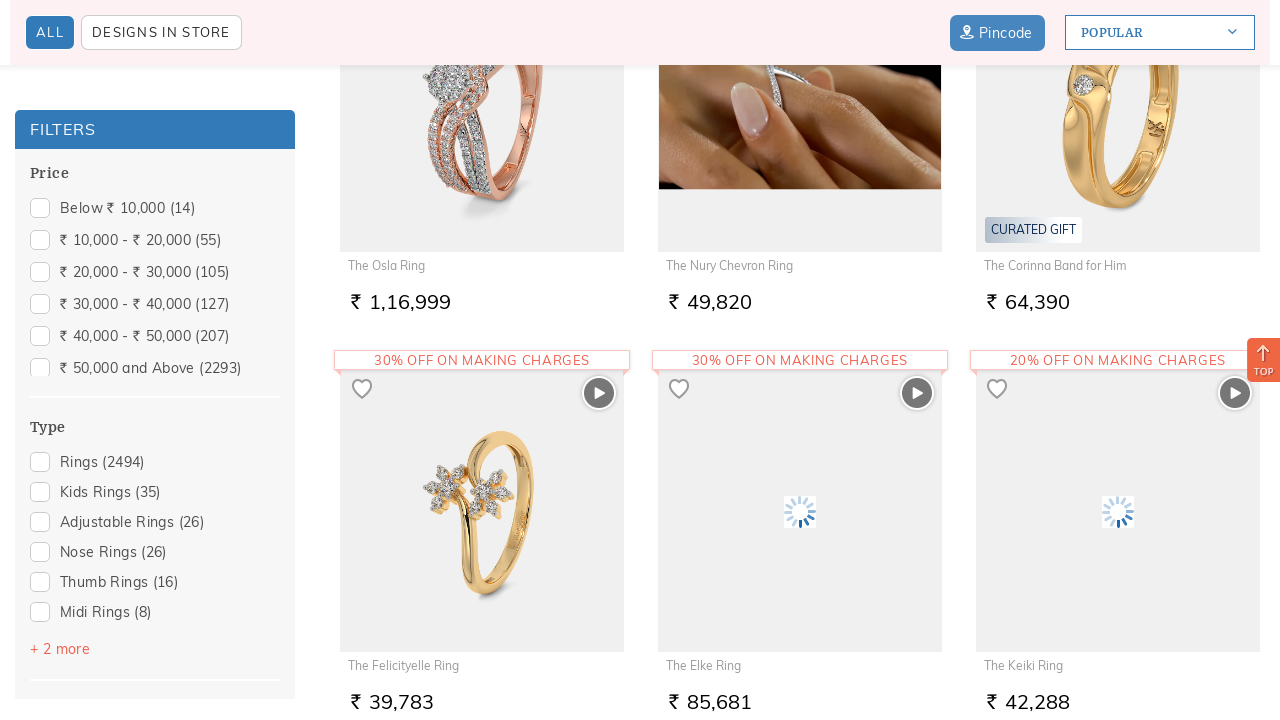

Verified that the main logo is visible on the page
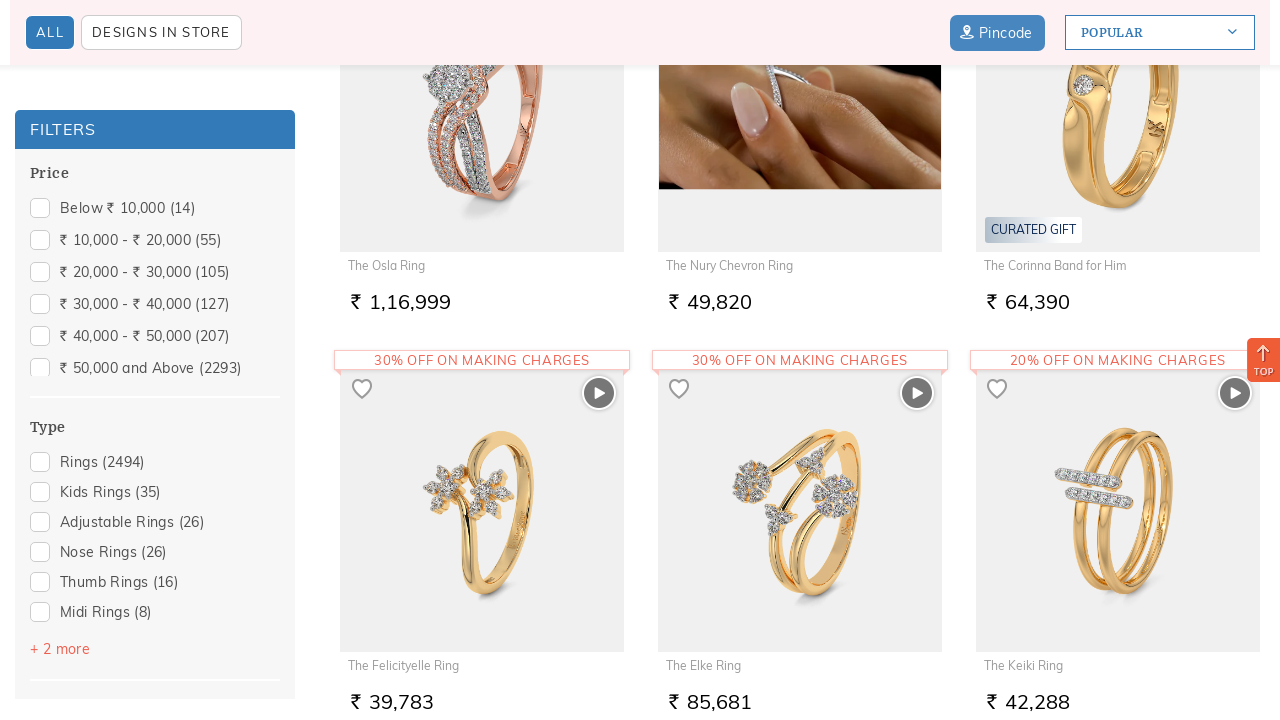

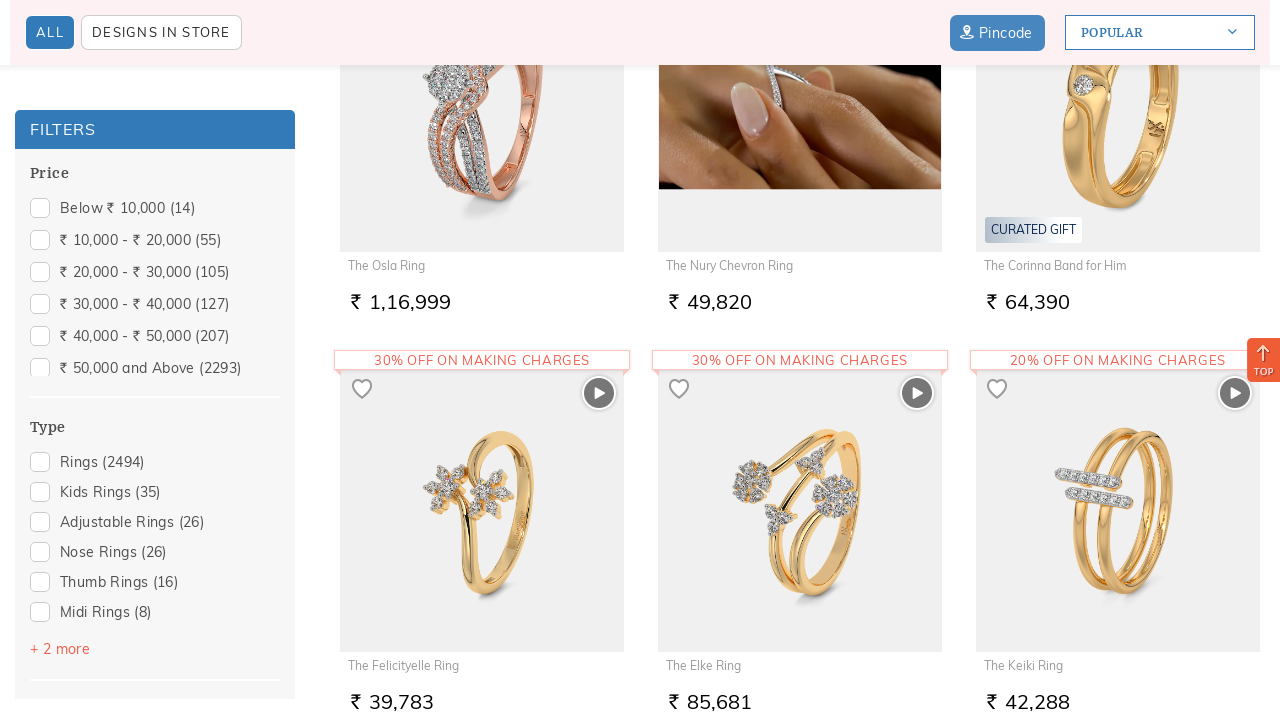